Tests drag and drop functionality by dragging an element from source to target using the dragAndDrop method

Starting URL: https://jqueryui.com/droppable/

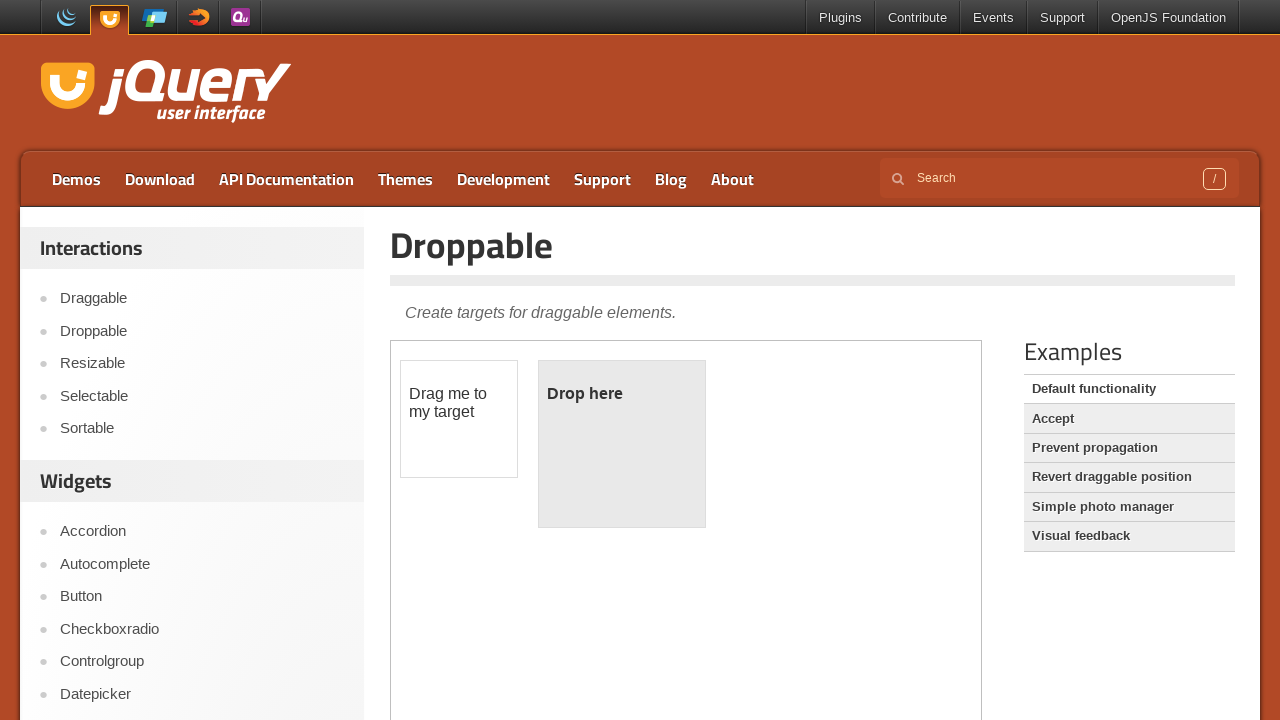

Located iframe containing draggable elements
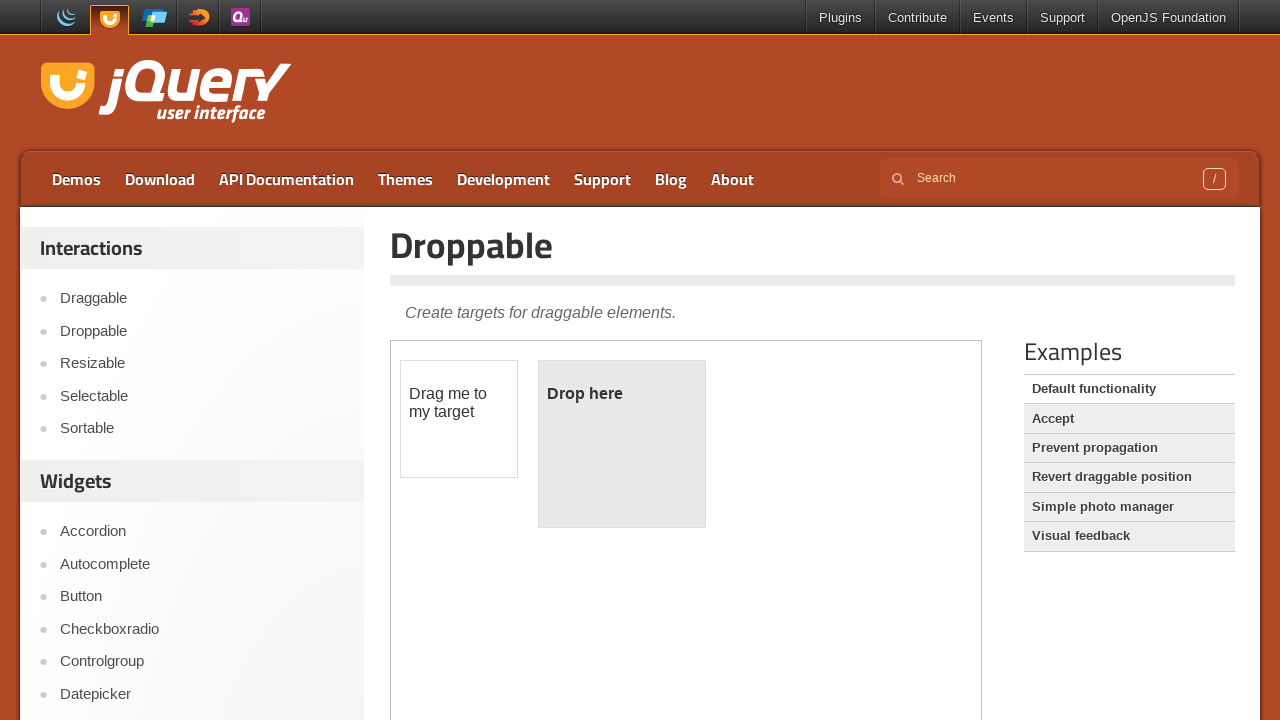

Located draggable source element with id 'draggable'
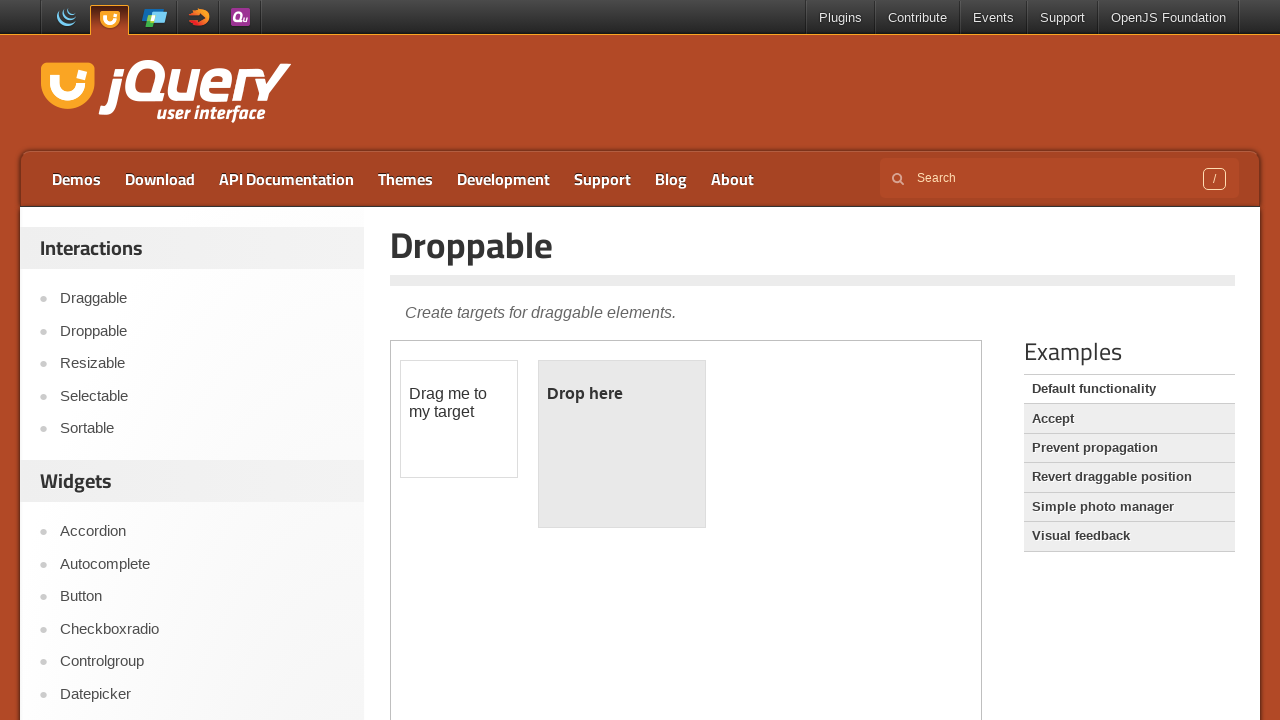

Located droppable target element with id 'droppable'
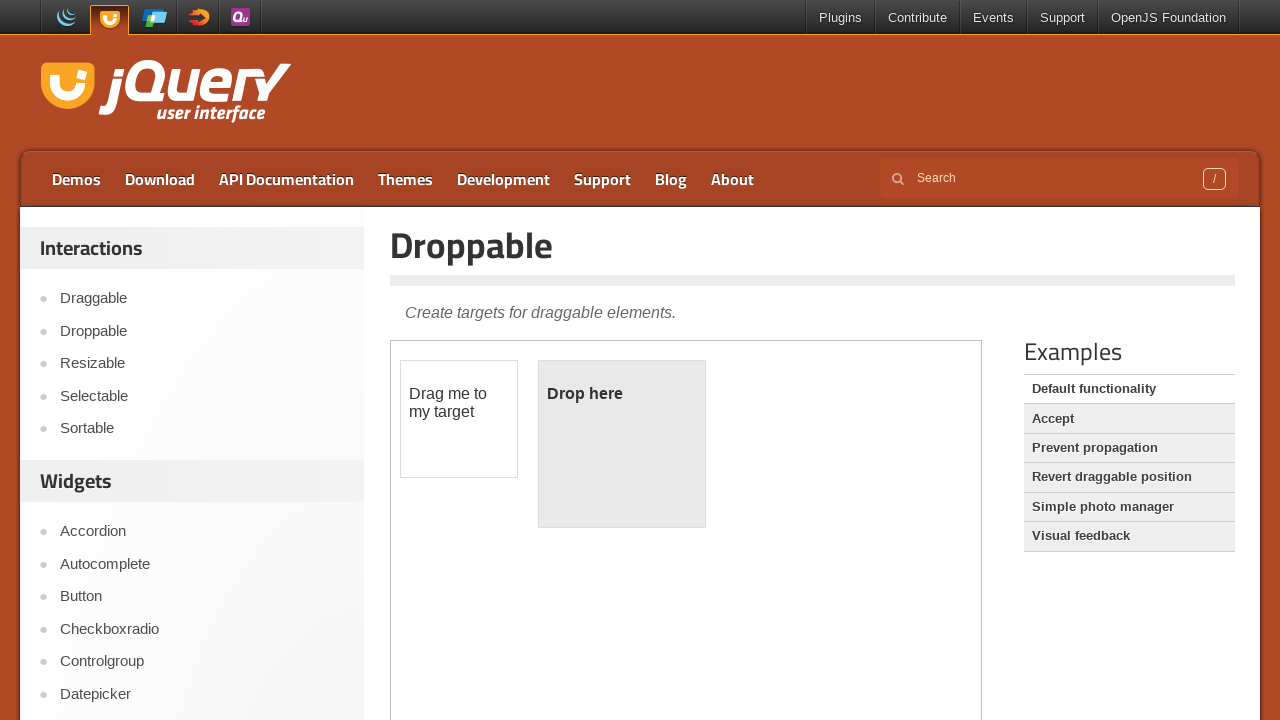

Dragged element from source to target using drag_to method at (622, 444)
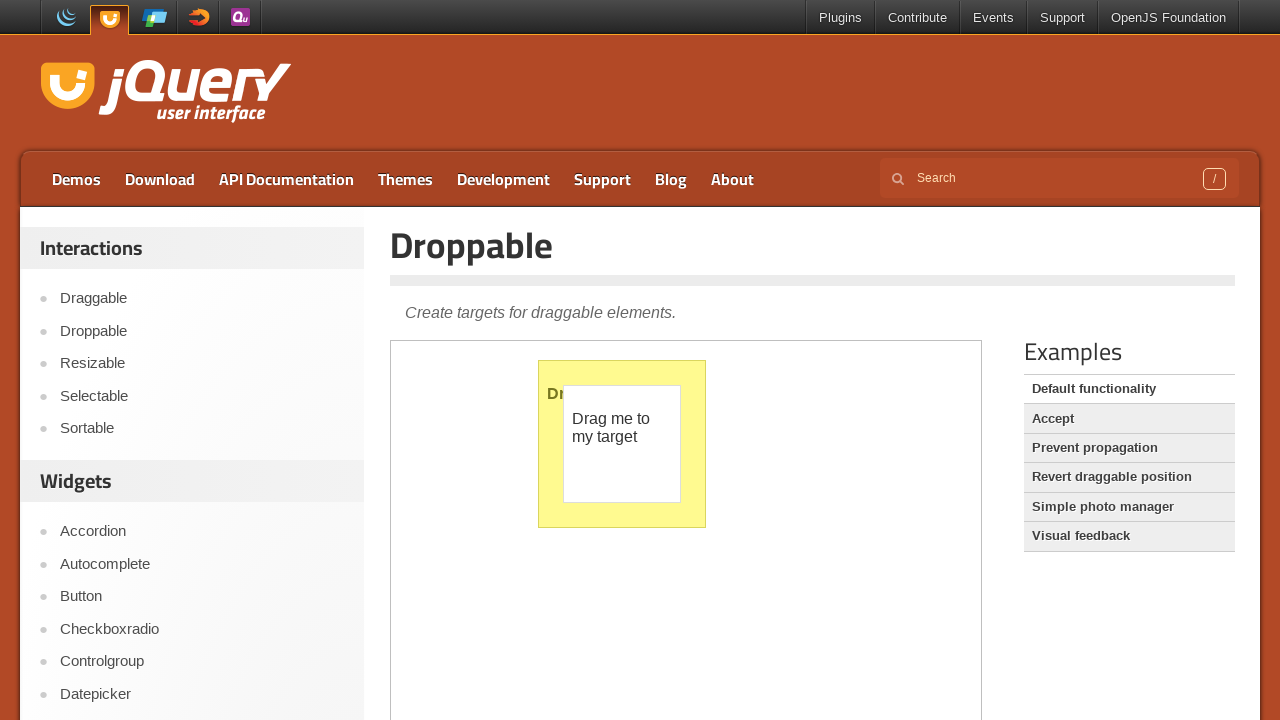

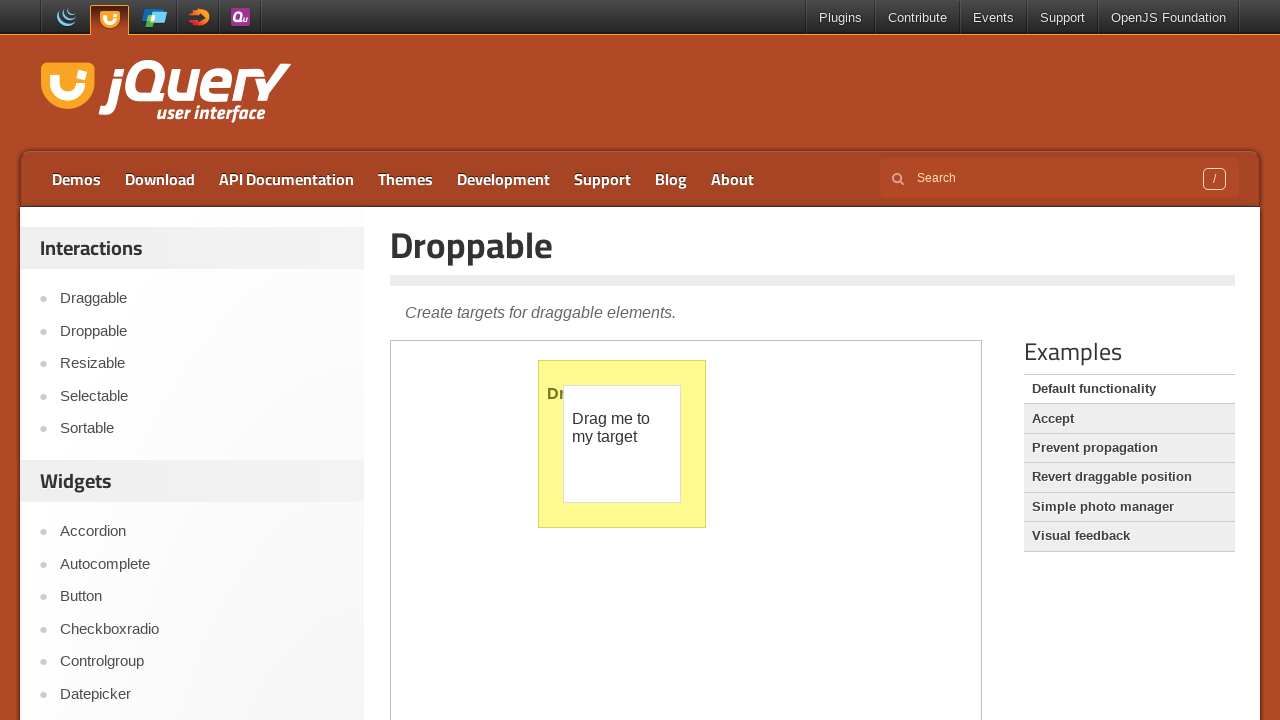